Navigates to OrangeHRM login page and validates that the page loads correctly by checking the page title and URL contain expected values.

Starting URL: https://opensource-demo.orangehrmlive.com/web/index.php/auth/login

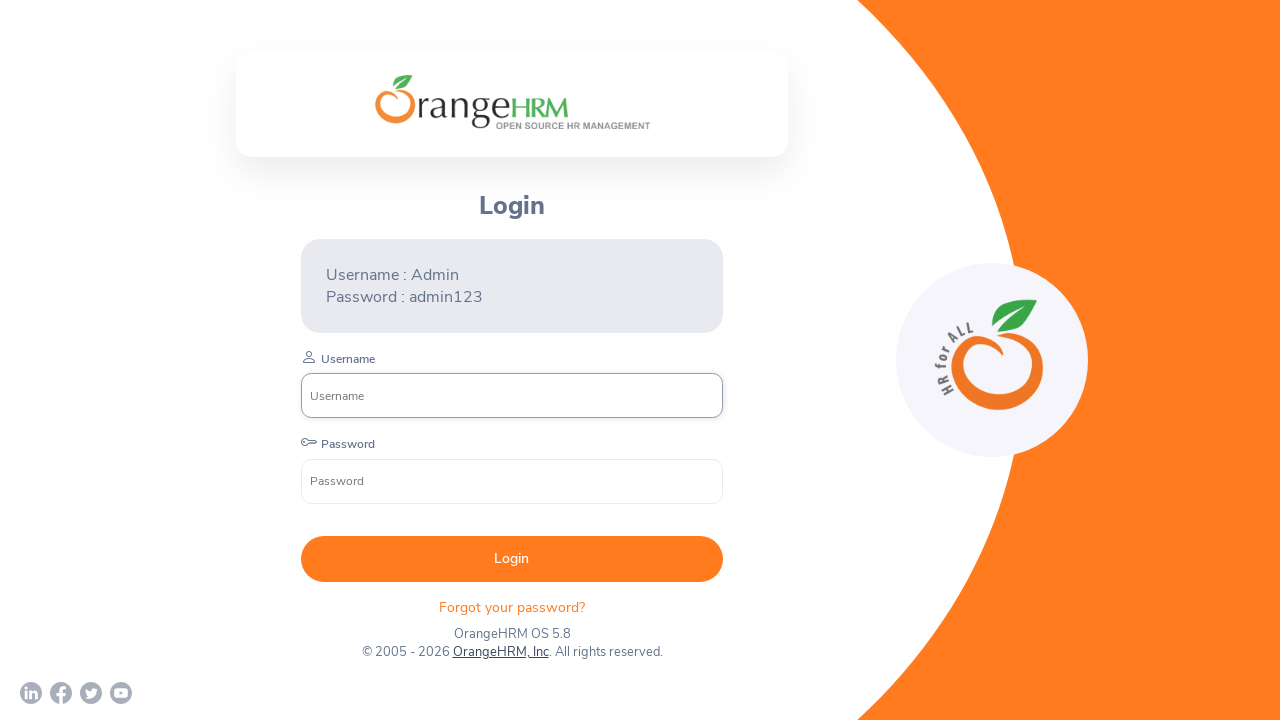

Waited for page to reach networkidle state
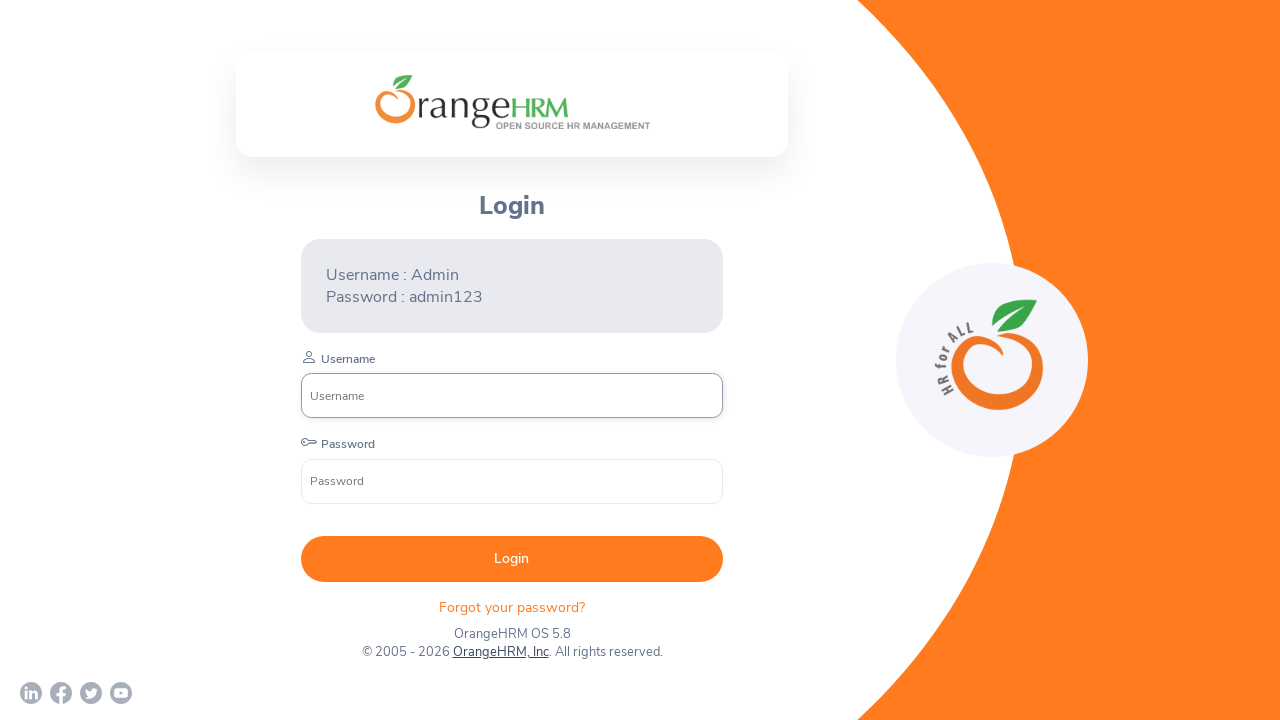

Retrieved page title: 'OrangeHRM'
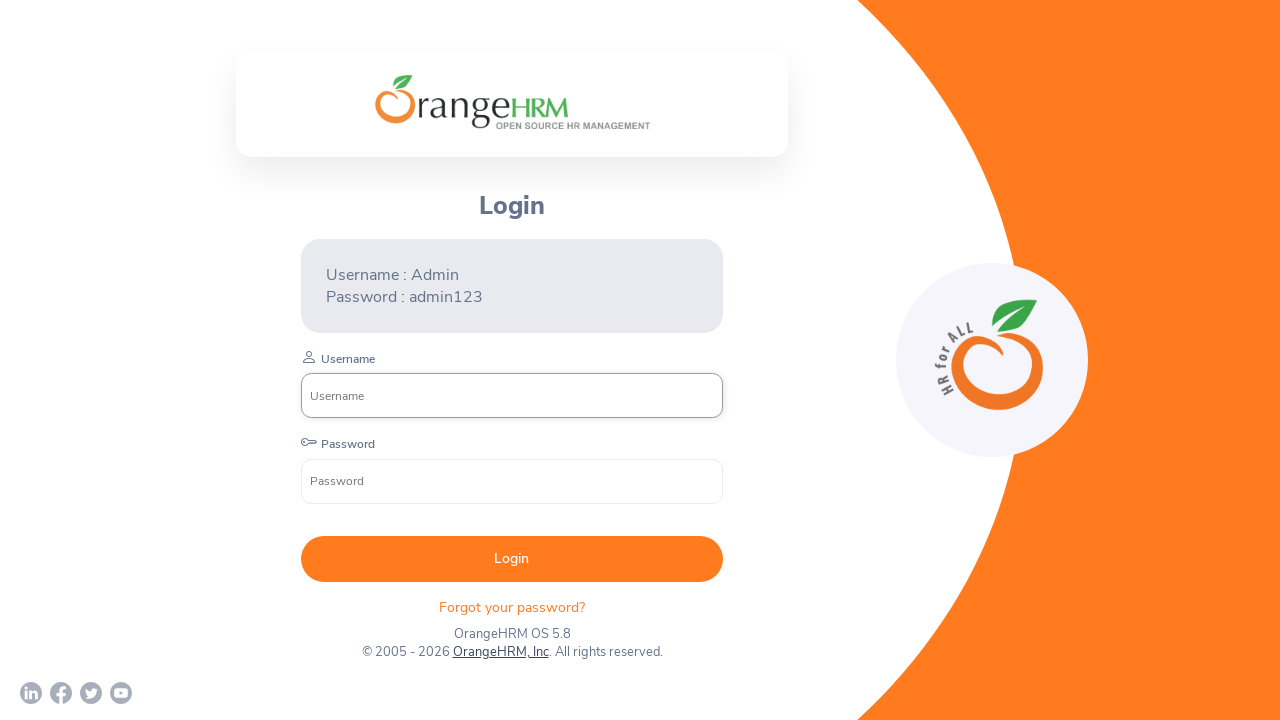

Validated page title matches expected value 'OrangeHRM'
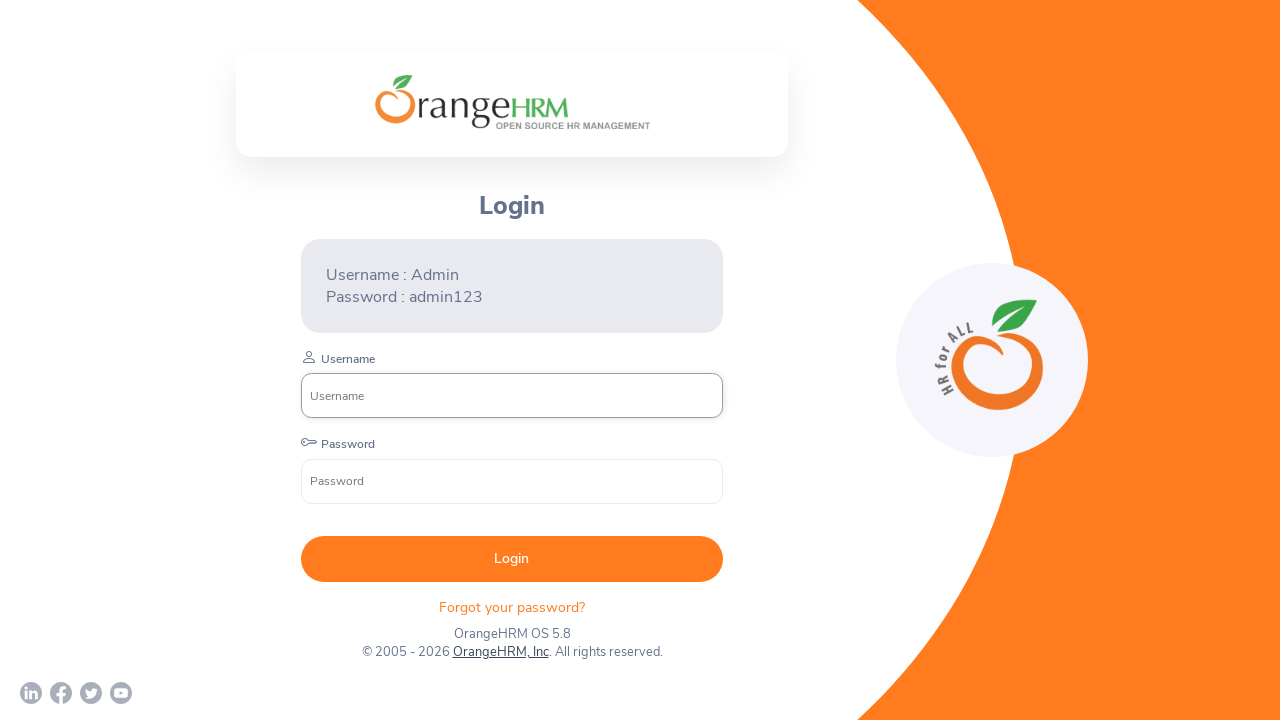

Retrieved current page URL: 'https://opensource-demo.orangehrmlive.com/web/index.php/auth/login'
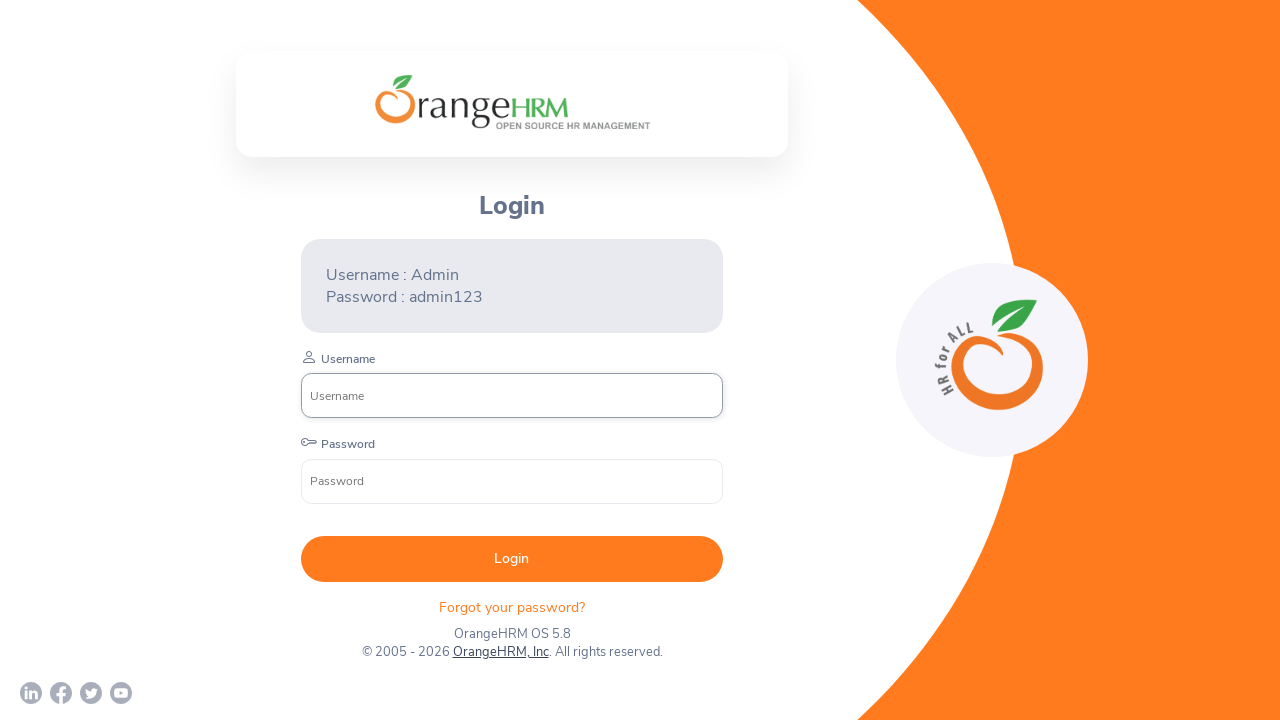

Validated page URL contains expected portion '/auth/login'
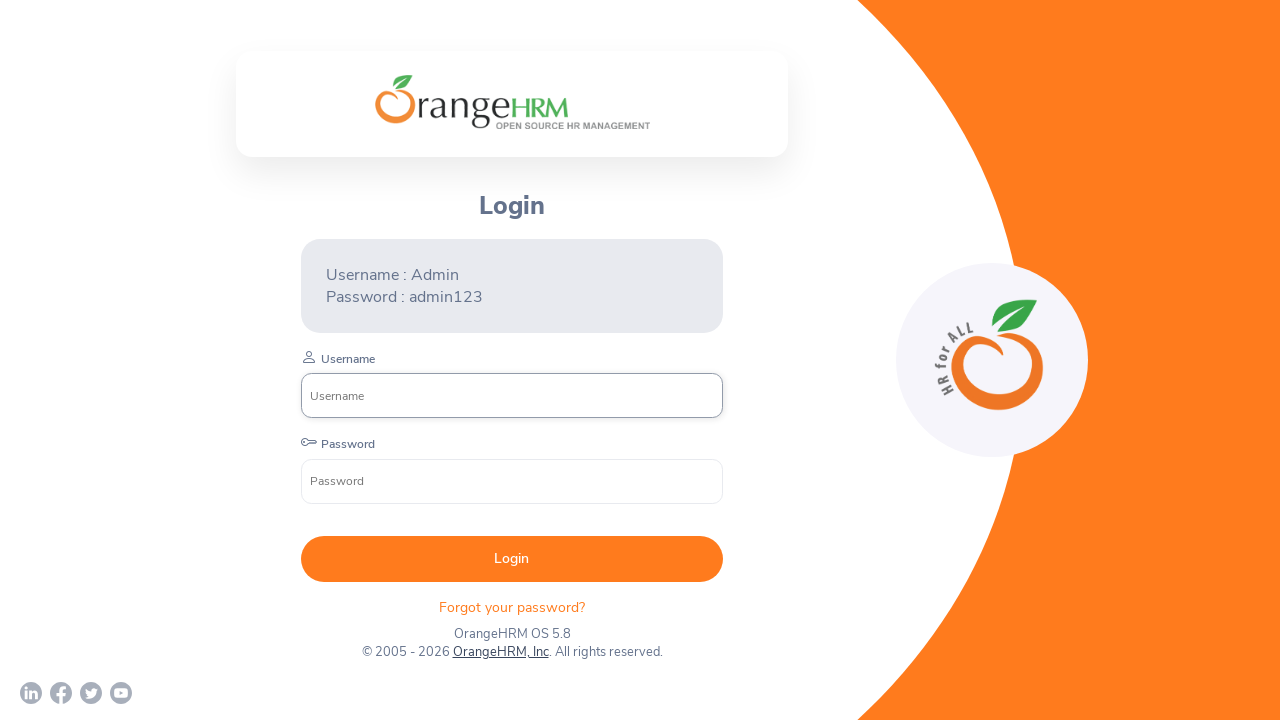

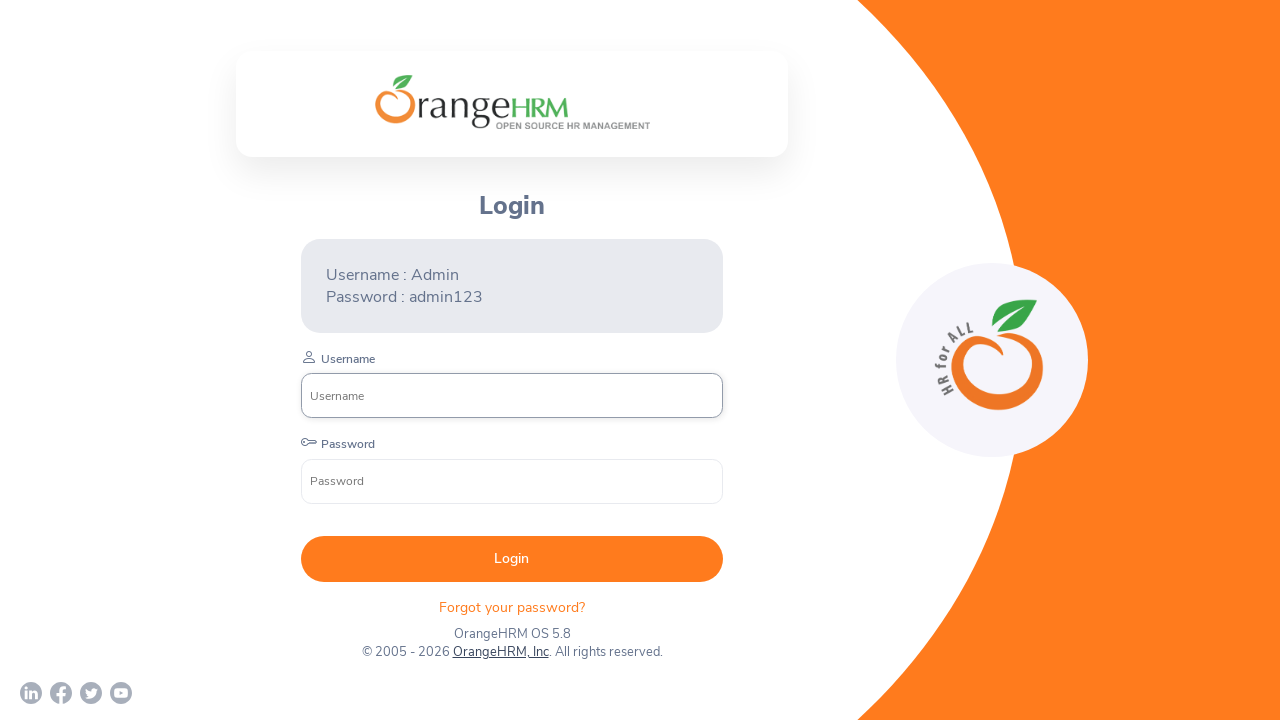